Tests iframe interaction by locating a frame by URL and filling a text input field within that frame

Starting URL: https://ui.vision/demo/webtest/frames/

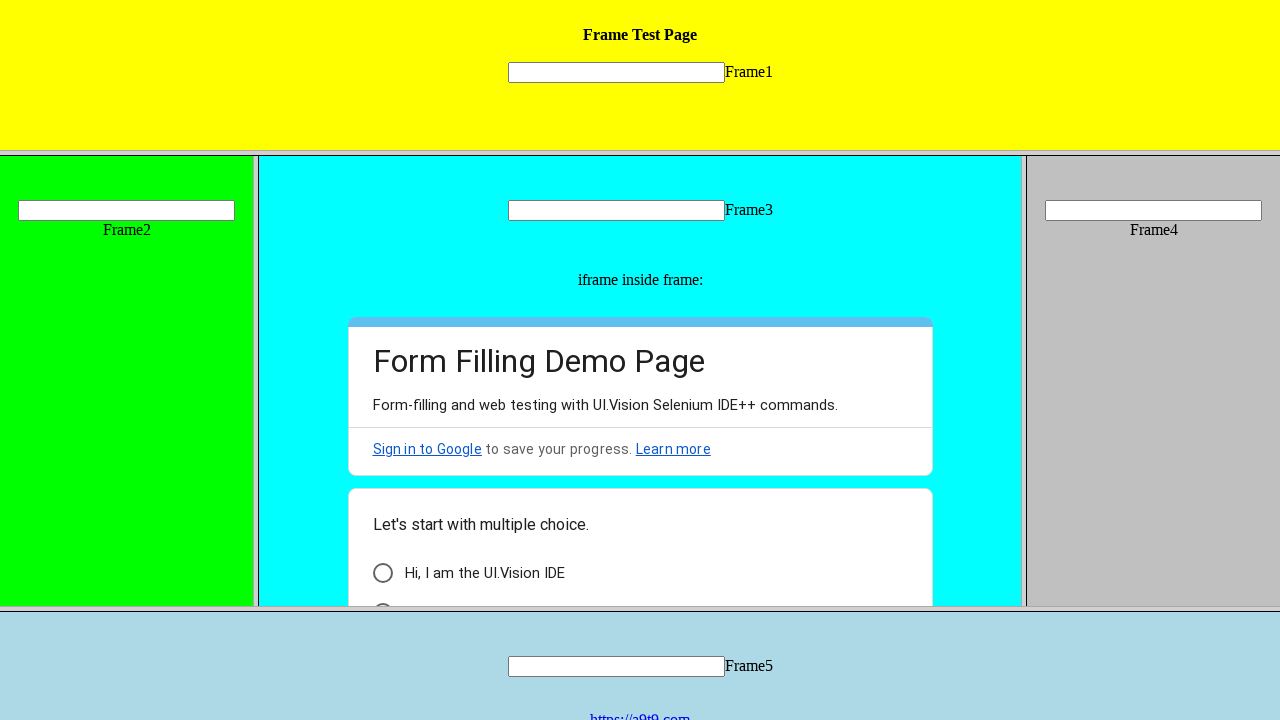

Located iframe by URL 'https://ui.vision/demo/webtest/frames/frame_1.html'
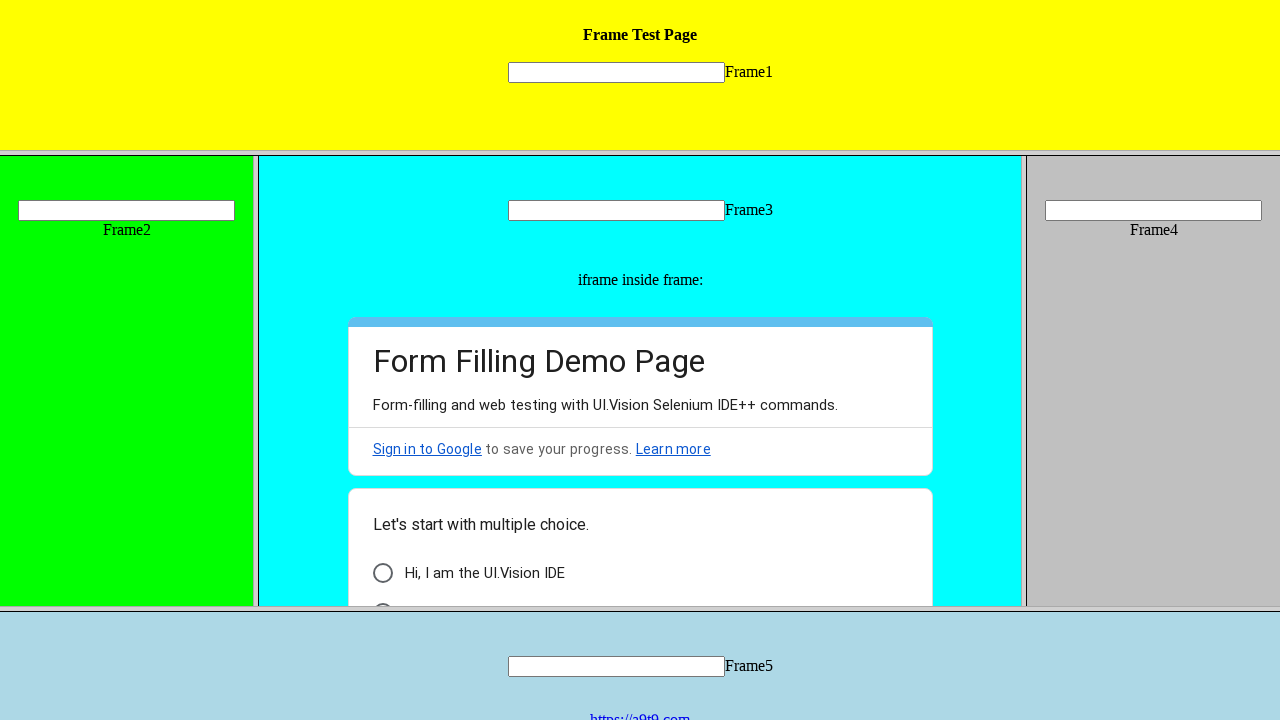

Filled text input field within iframe with 'Playwright' on xpath=//*[@name="mytext1"]
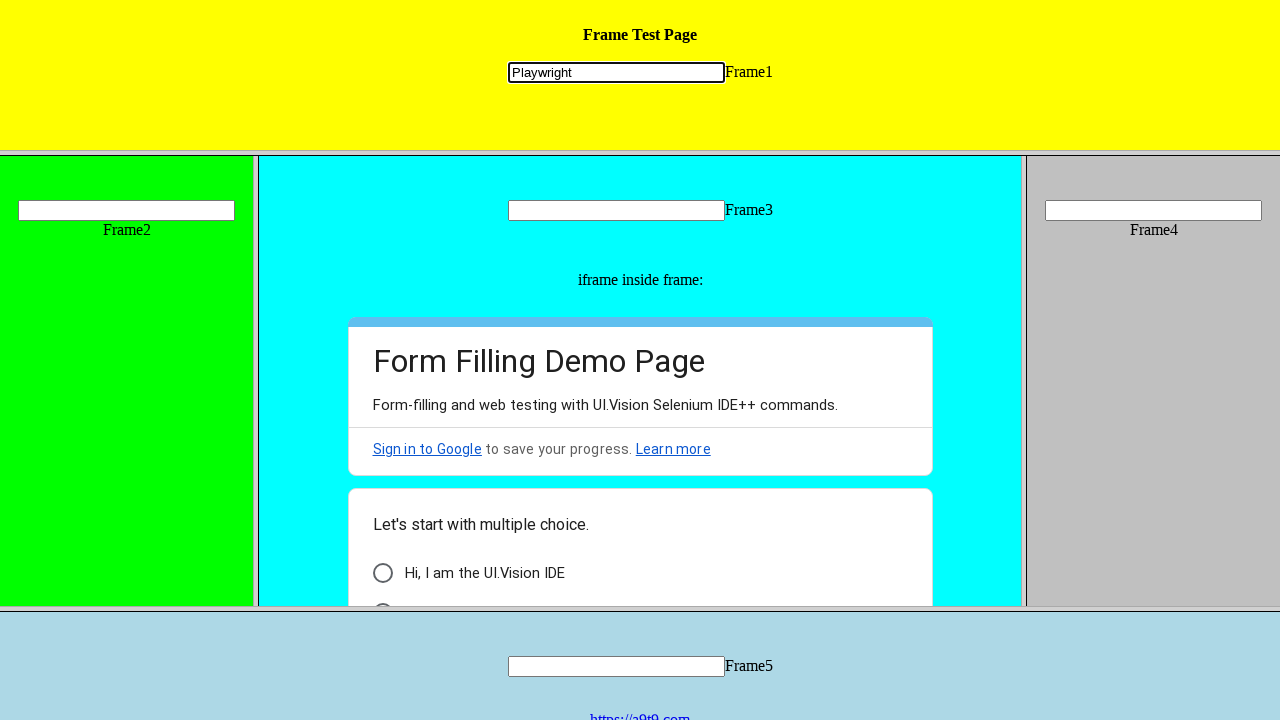

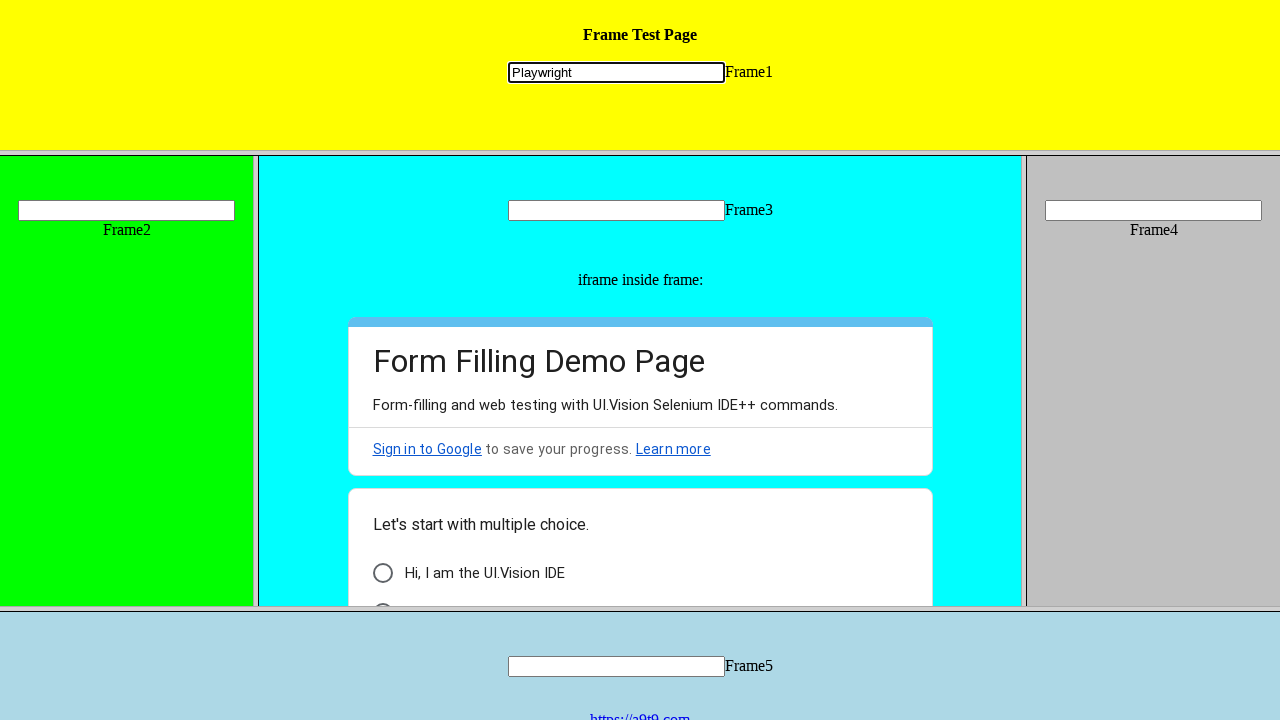